Tests navigation from the Selenium homepage to the WebDriver documentation page by clicking the WebDriver link and verifying the page title.

Starting URL: https://www.selenium.dev/

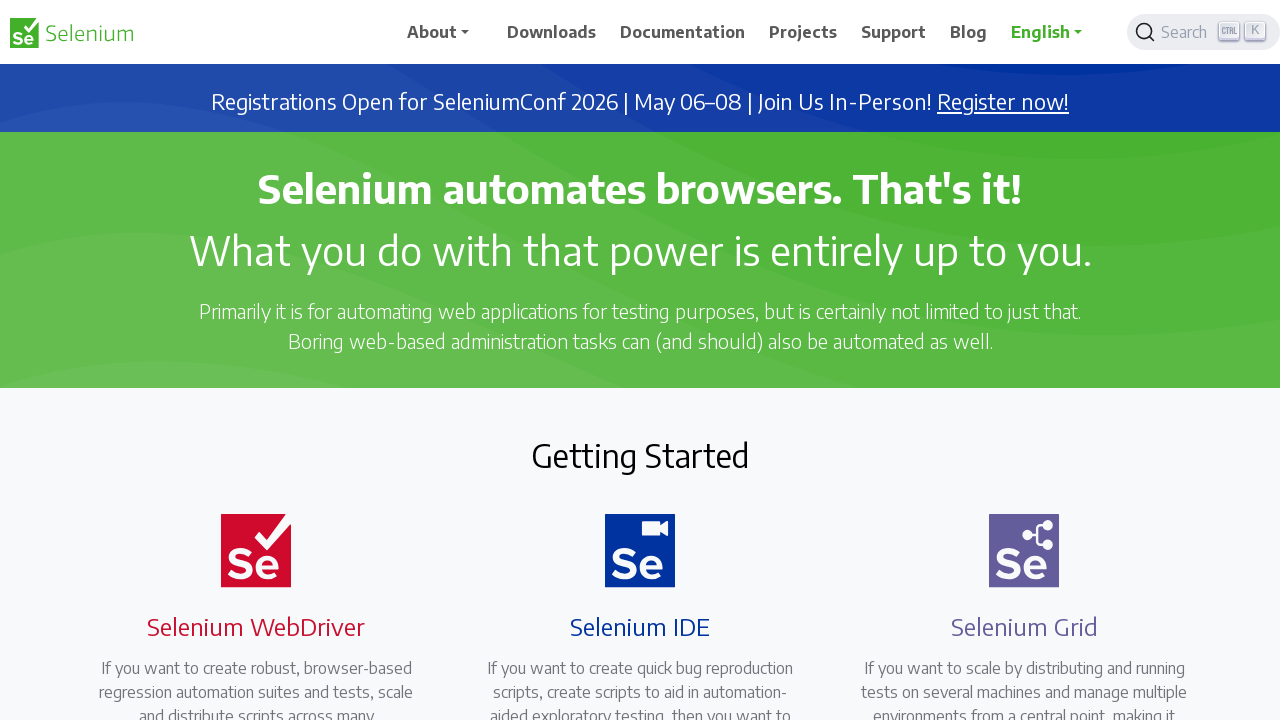

Clicked on WebDriver documentation link at (244, 360) on a[href='/documentation/webdriver/']
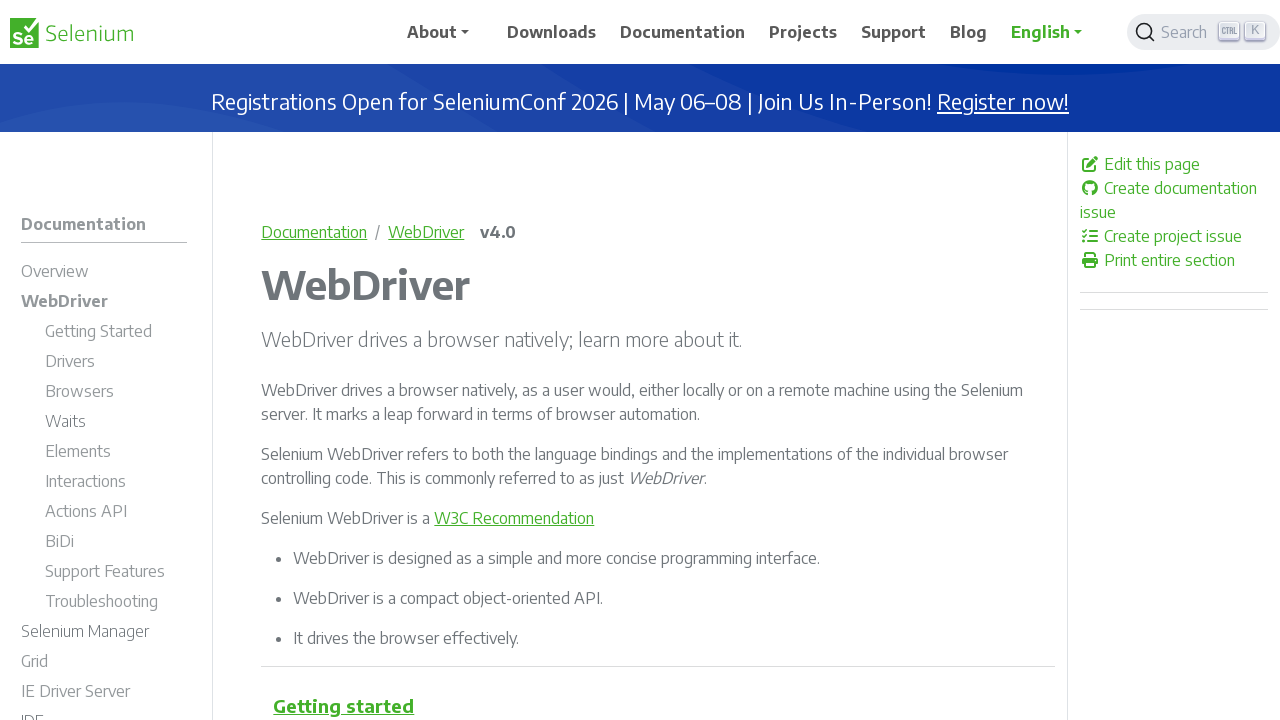

WebDriver documentation page loaded with domcontentloaded state
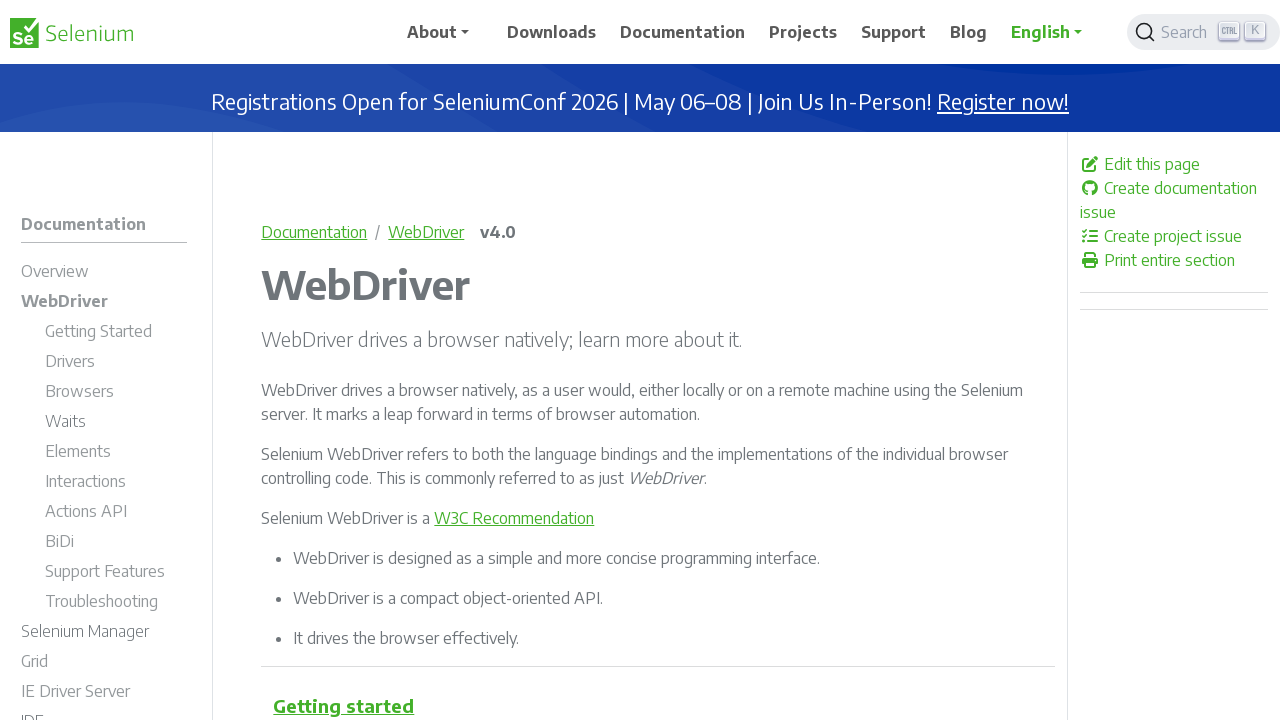

Verified page title is 'WebDriver | Selenium'
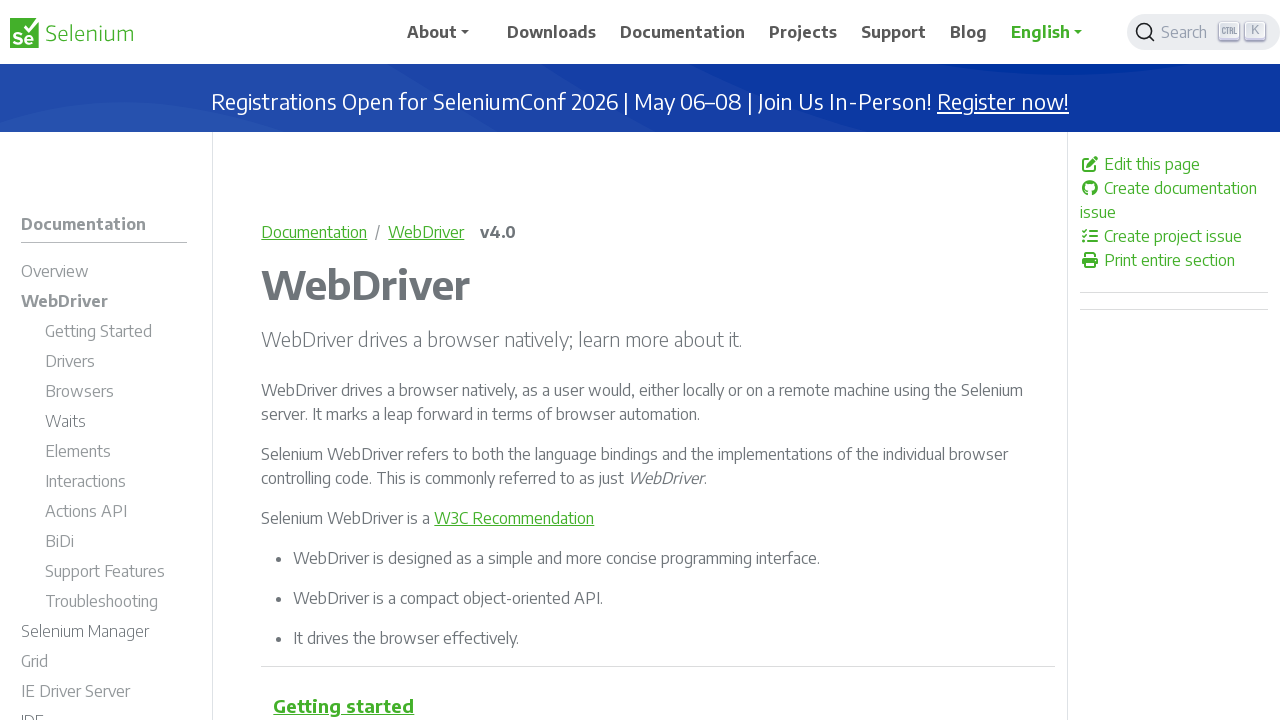

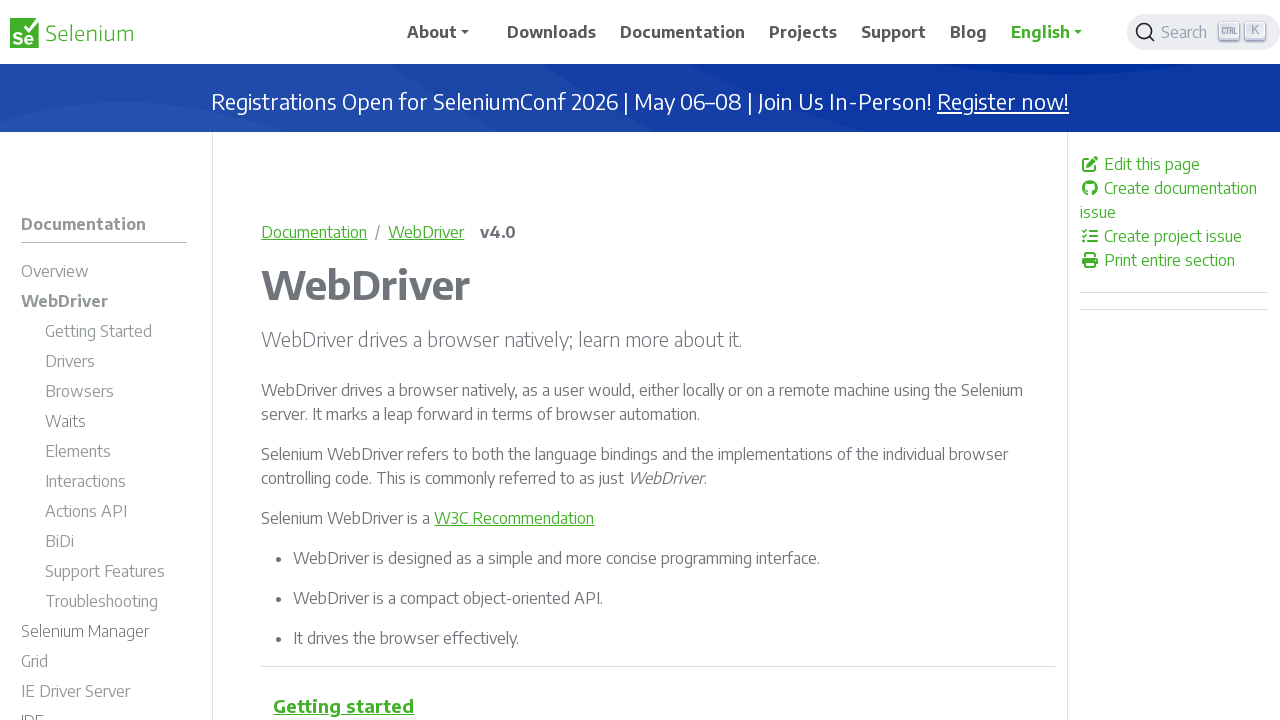